Verifies that the login tab is displayed on the authentication page

Starting URL: https://b2c.passport.rt.ru/

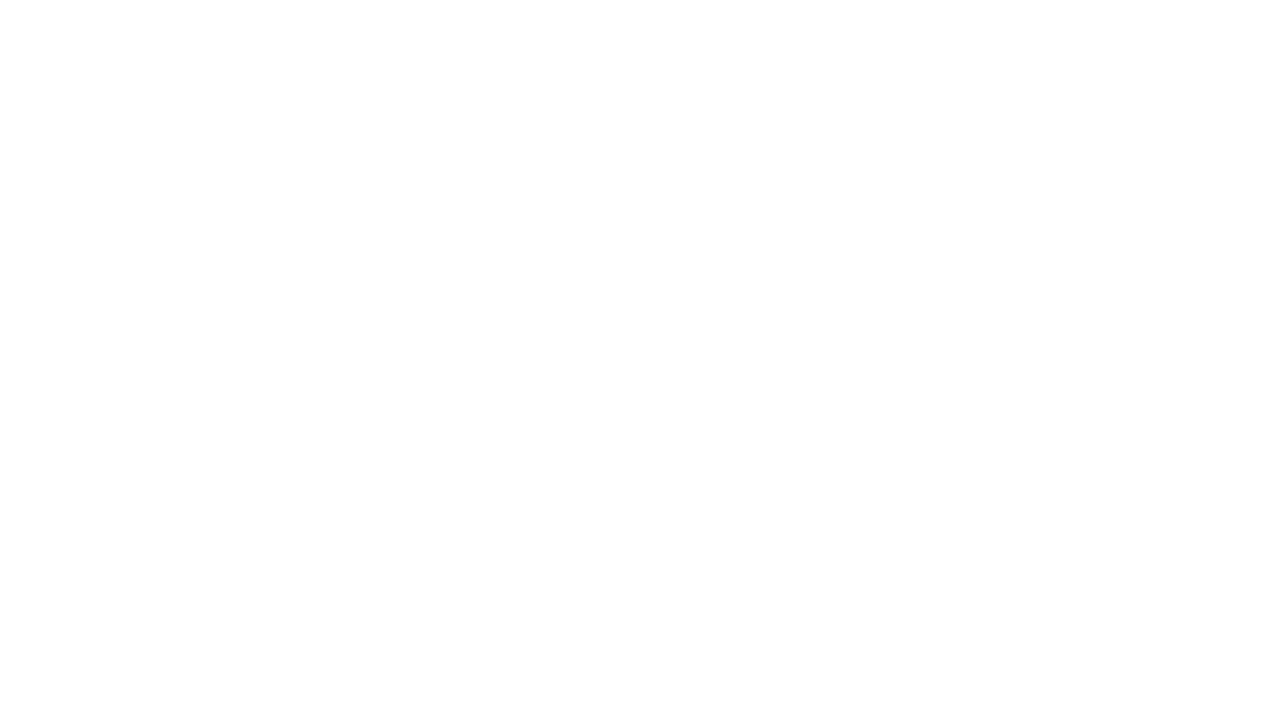

Located login tab element
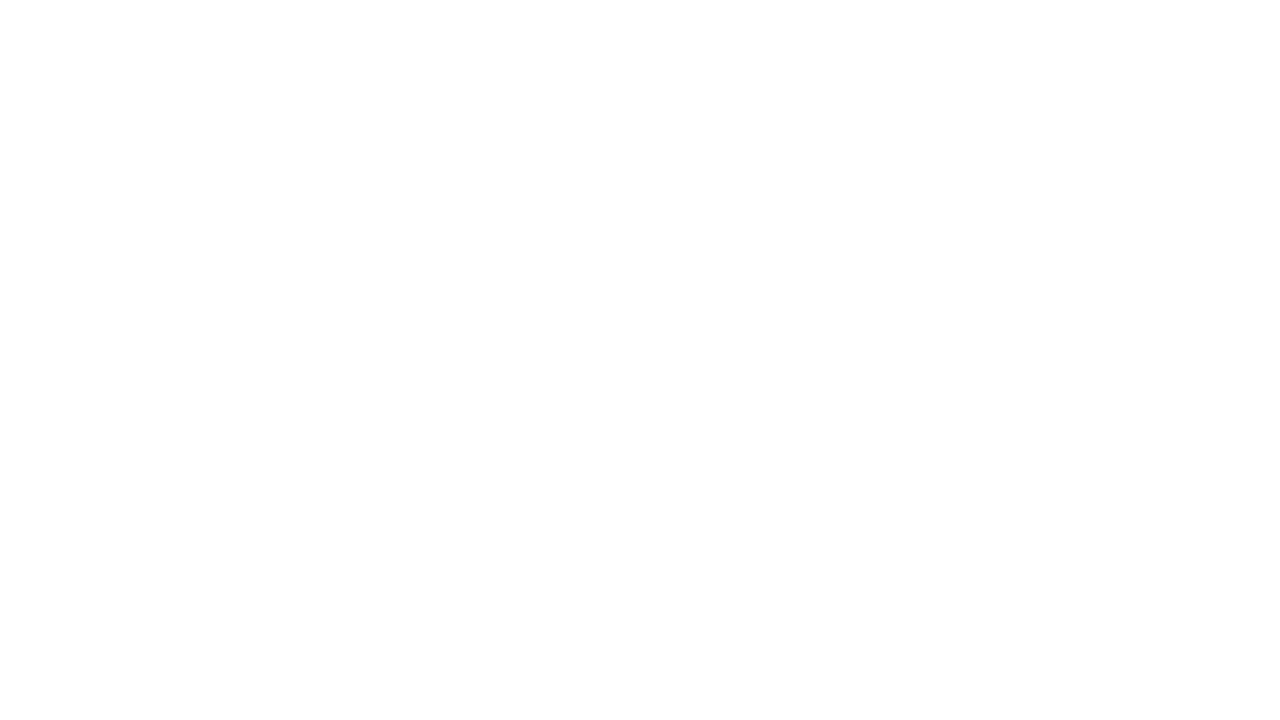

Login tab selector appeared on the page
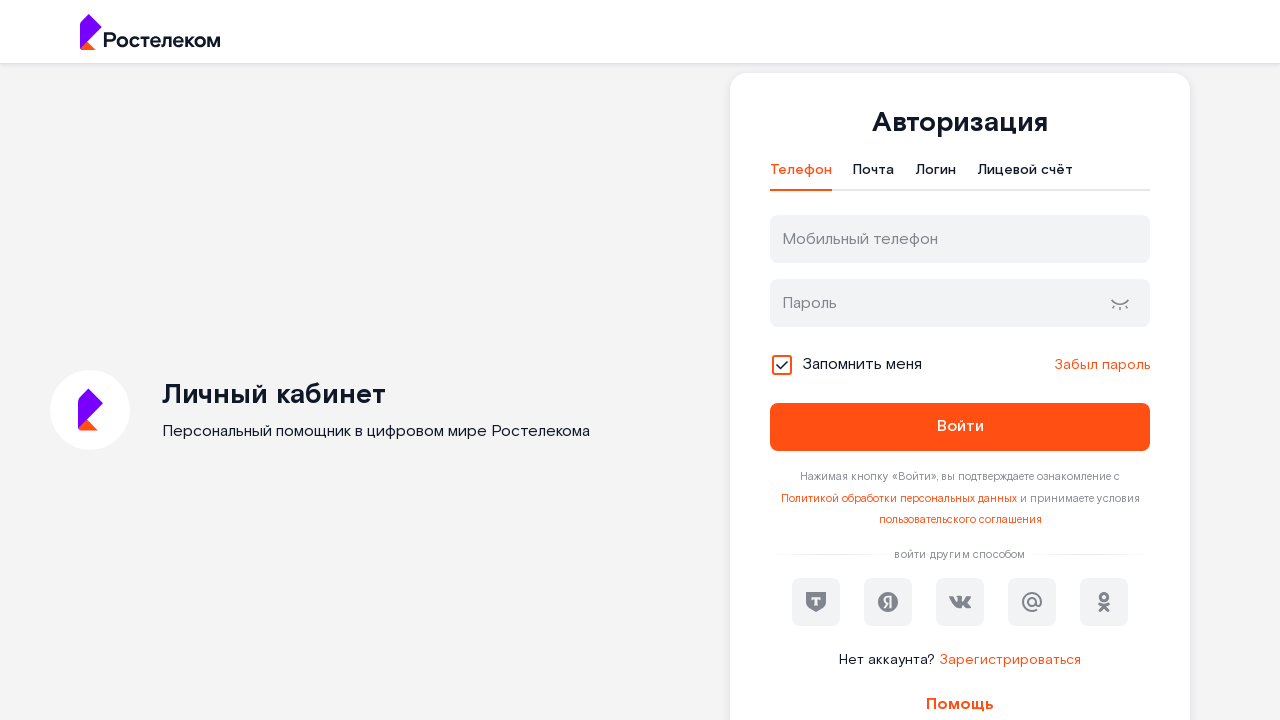

Verified that login tab is visible
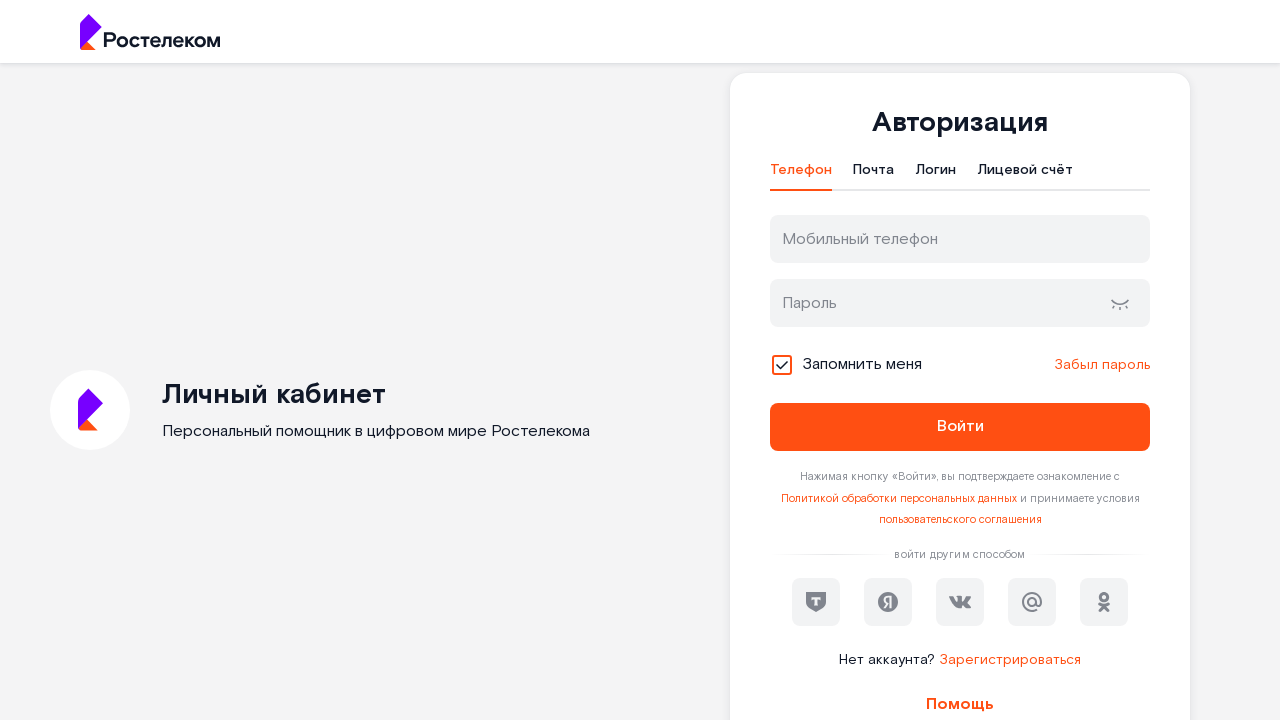

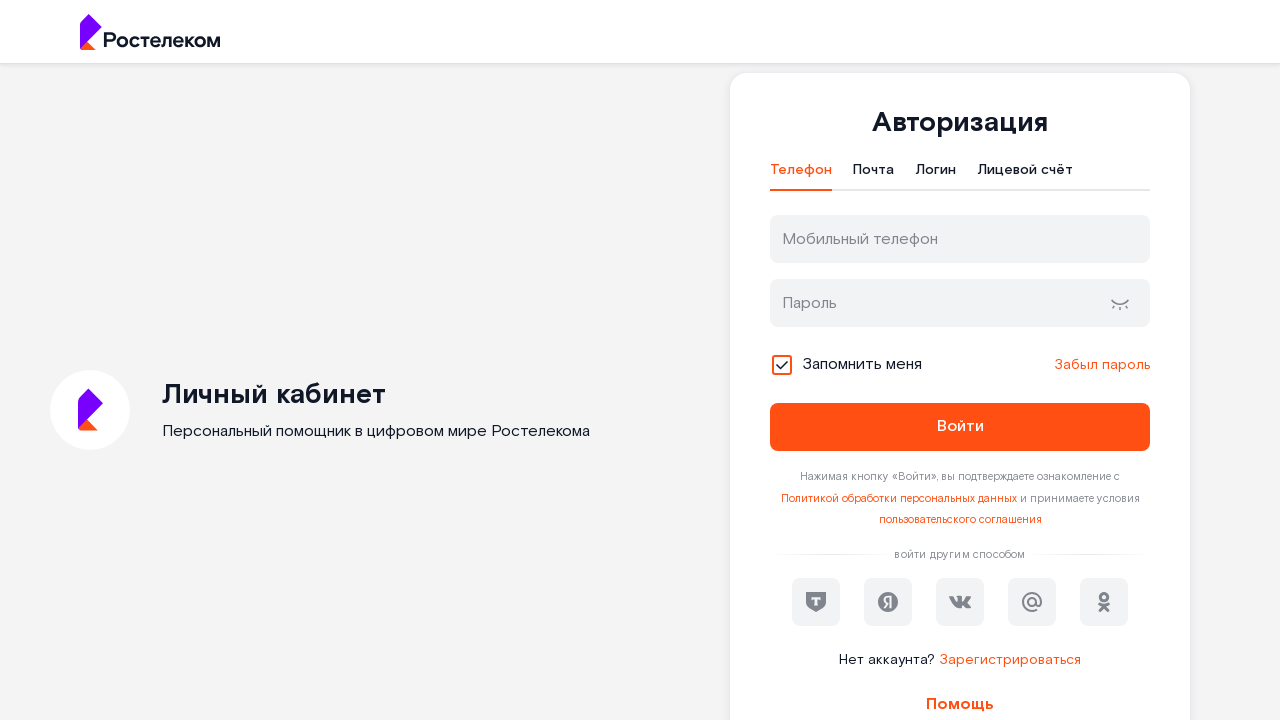